Navigates to the ABV.bg website (Bulgarian email provider homepage) and loads the page.

Starting URL: https://abv.bg

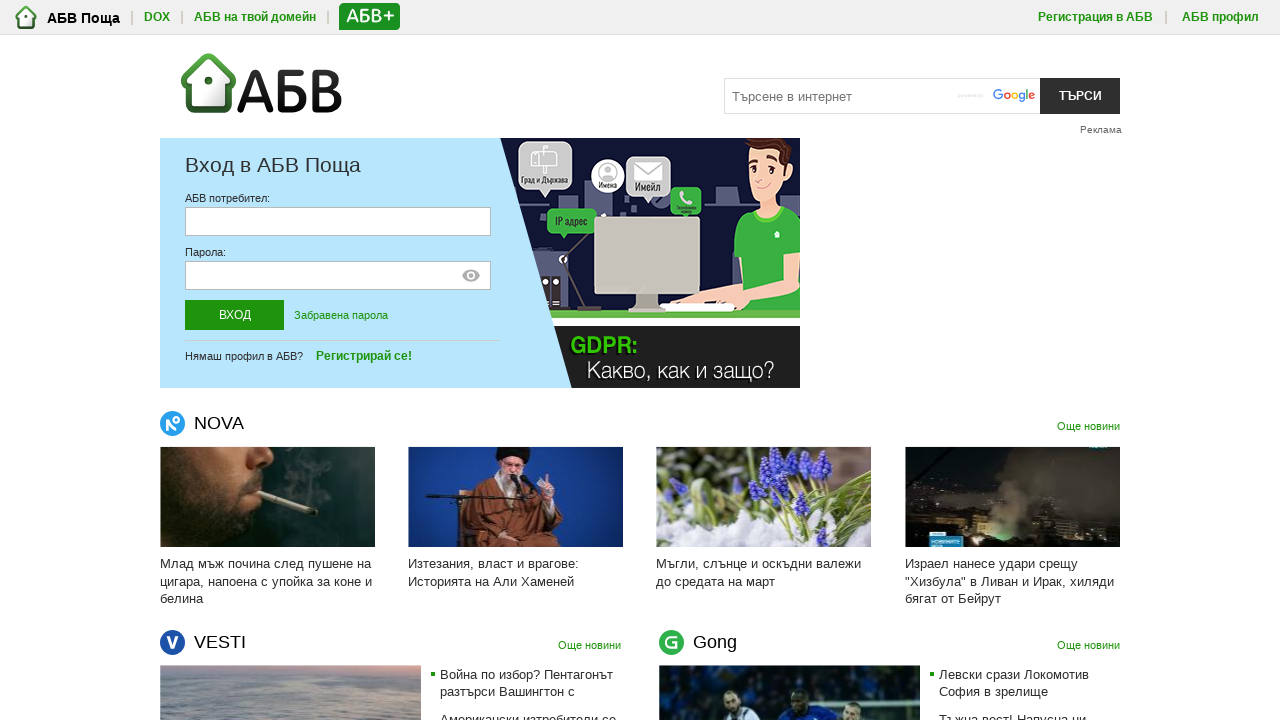

Navigated to ABV.bg website (Bulgarian email provider homepage)
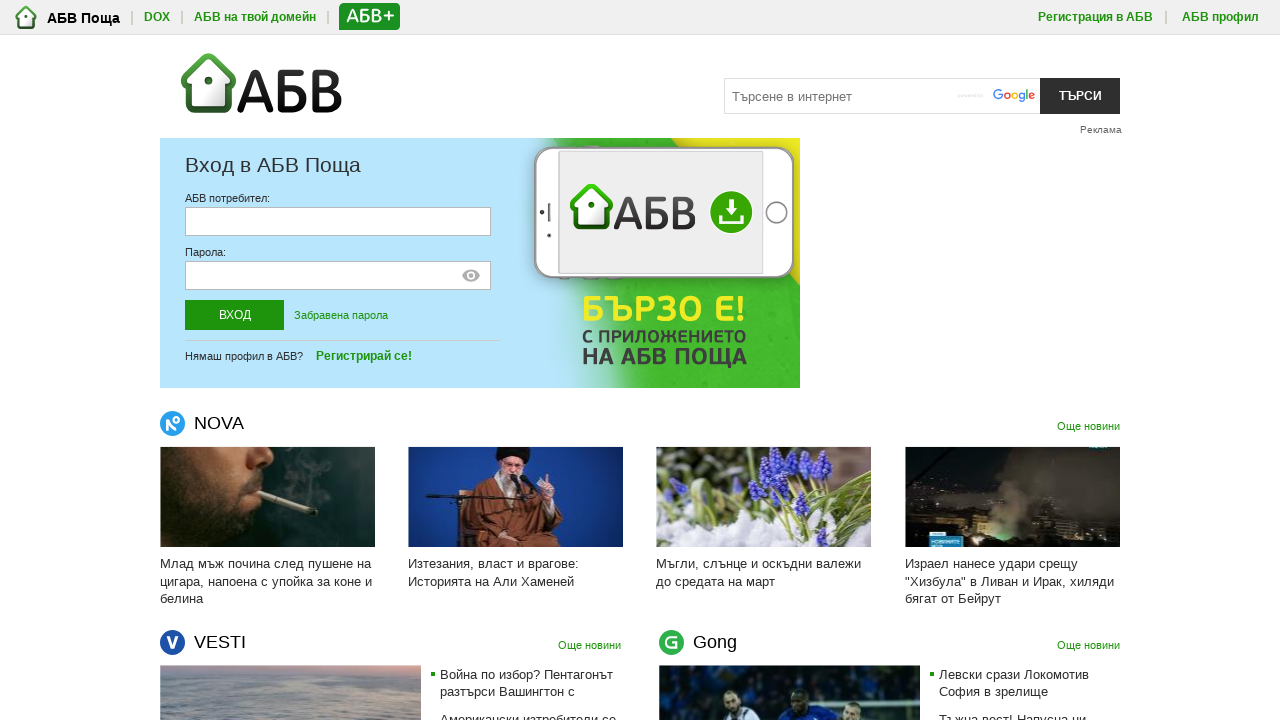

Page DOM content loaded successfully
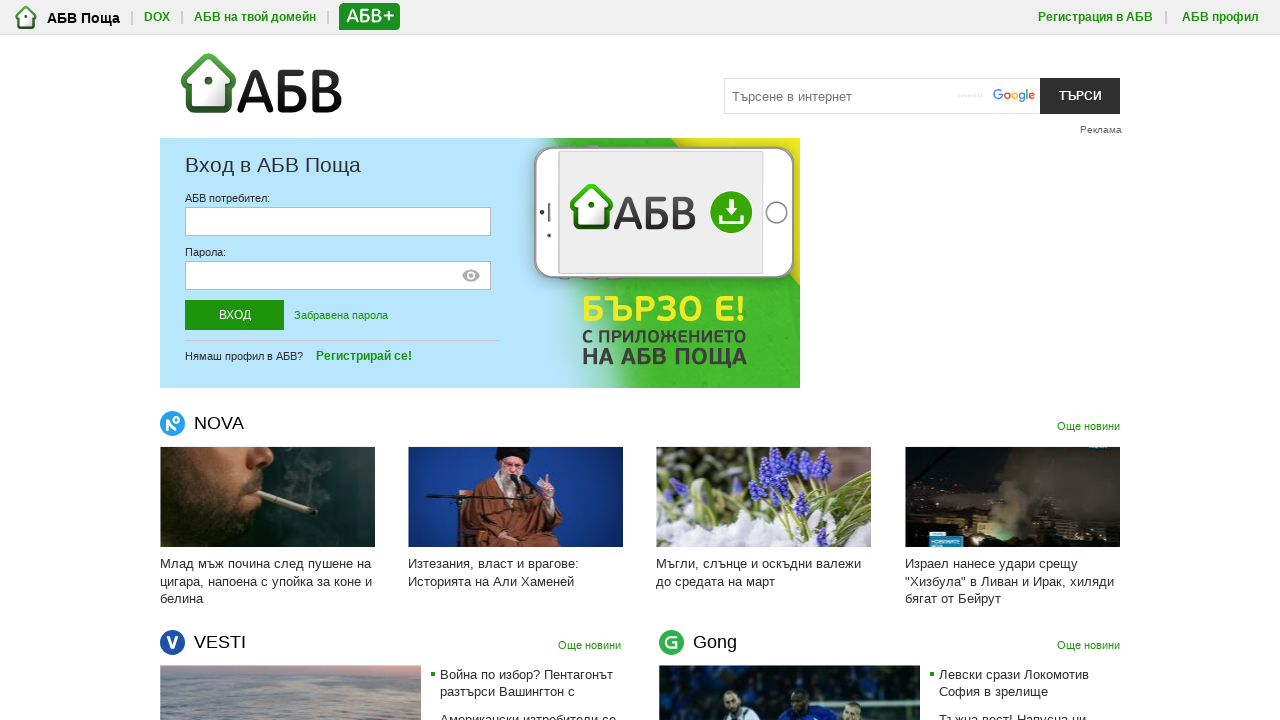

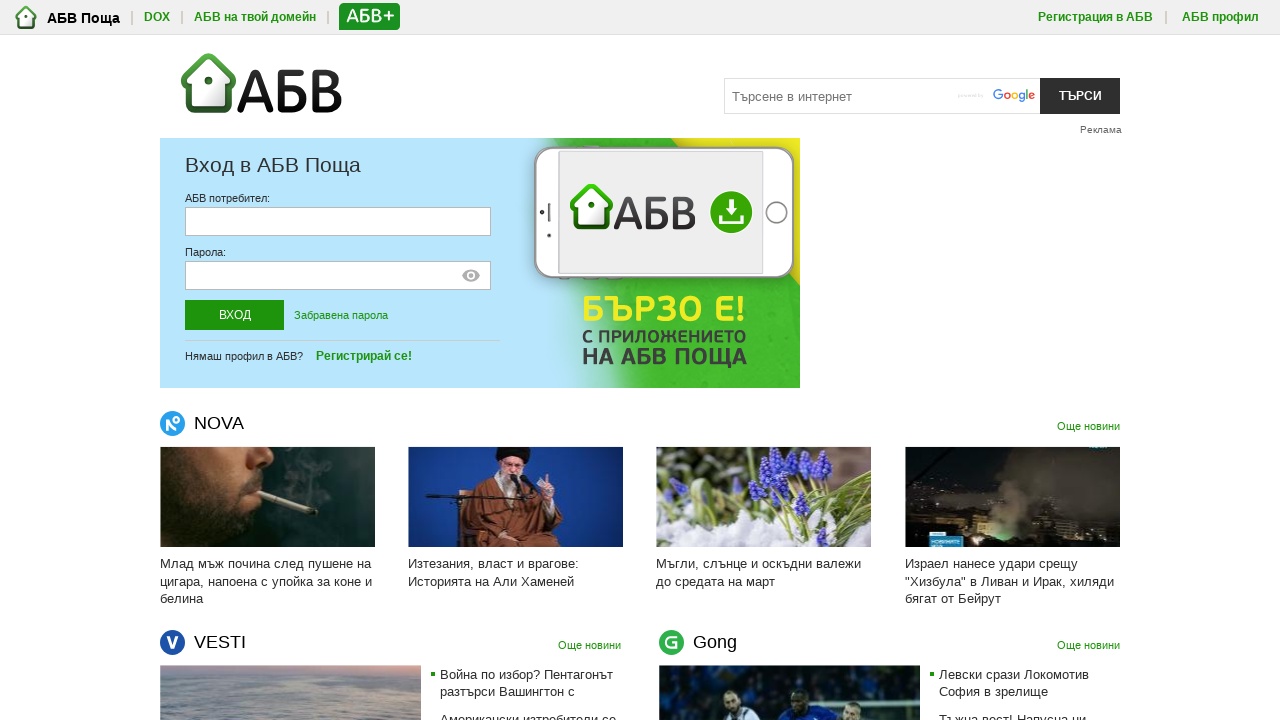